Tests textarea functionality by filling text in two different textarea elements on the page

Starting URL: http://omayo.blogspot.com/

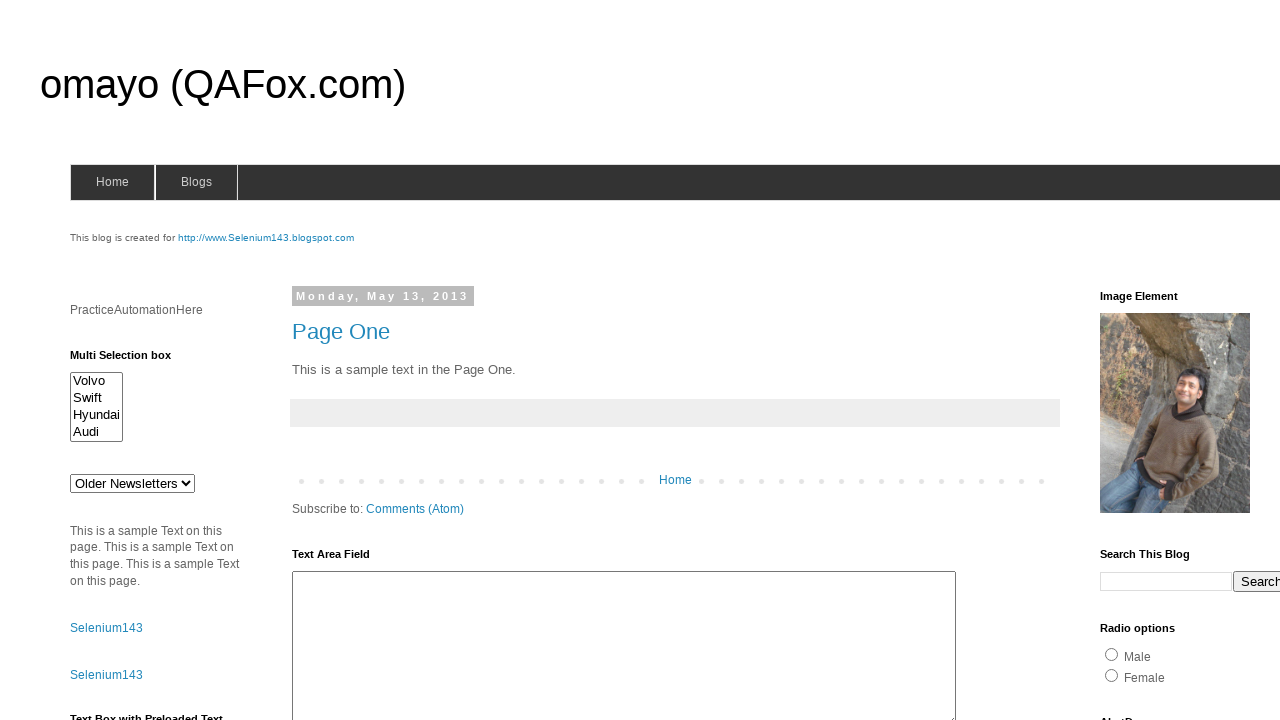

Filled first textarea (#ta1) with 'Hello there, this is a test message' on #ta1
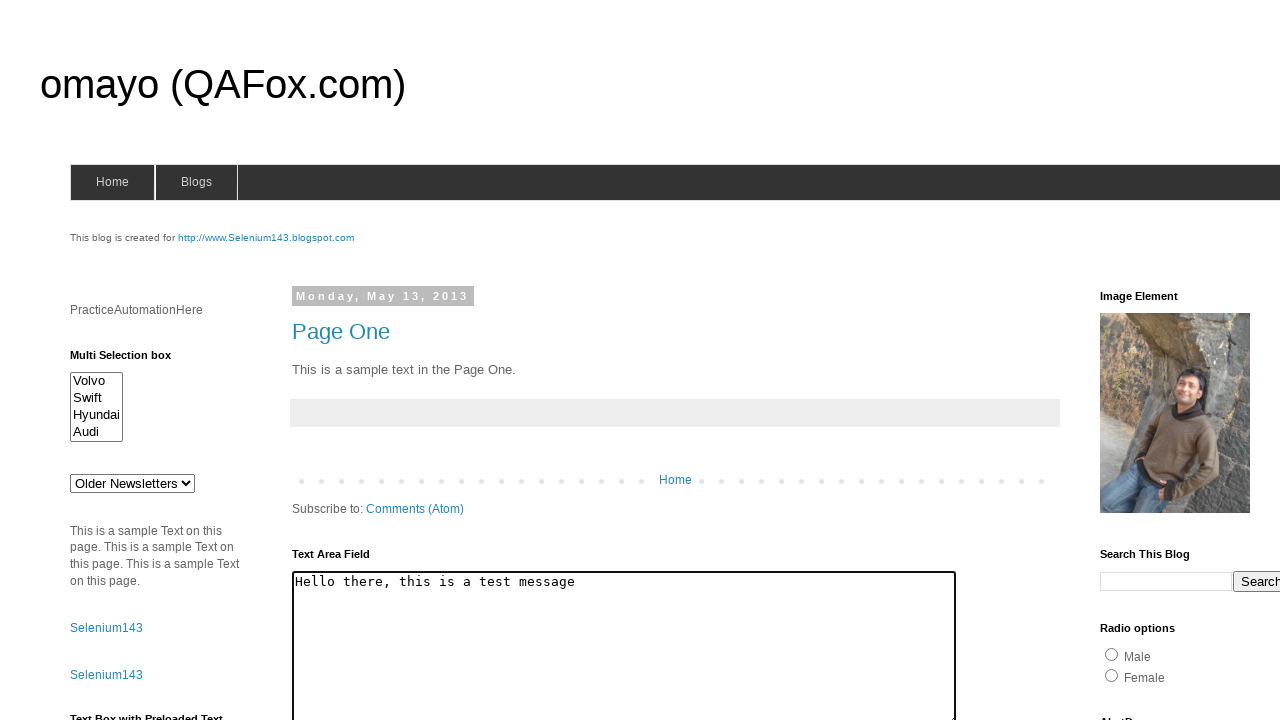

Cleared second textarea (#HTML11 div textarea) on #HTML11 div textarea
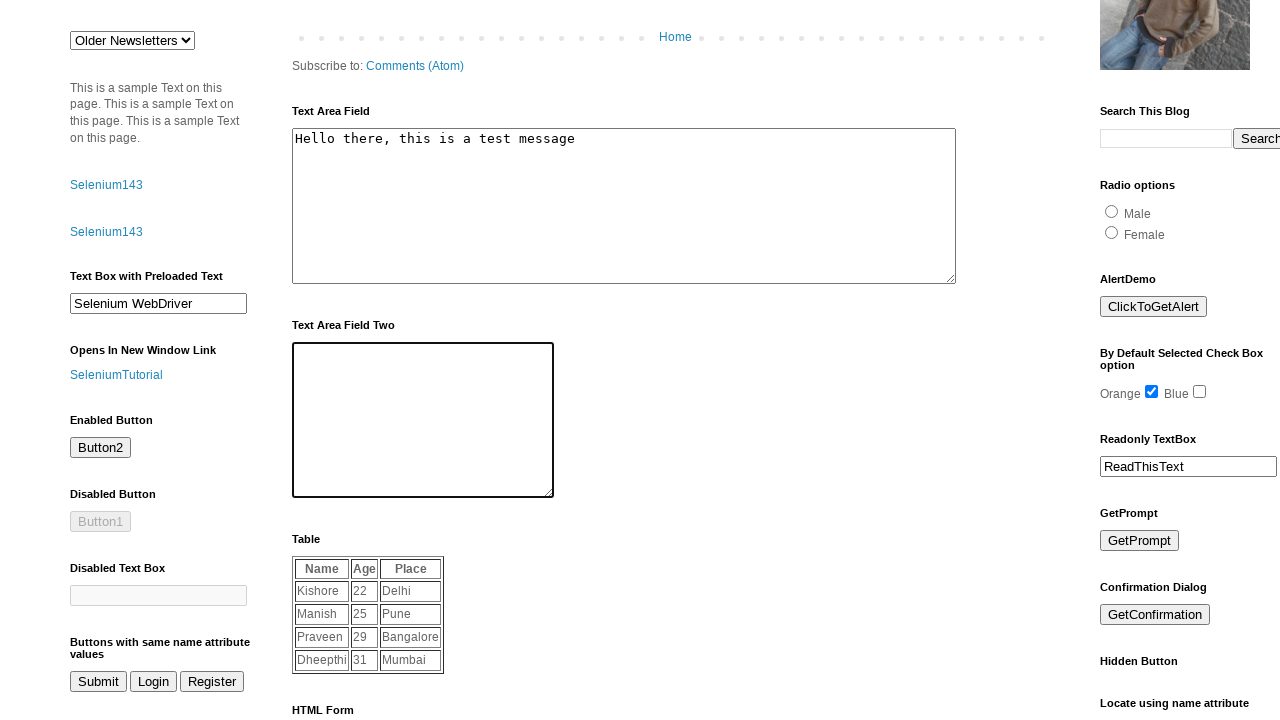

Filled second textarea (#HTML11 div textarea) with 'My name is John' on #HTML11 div textarea
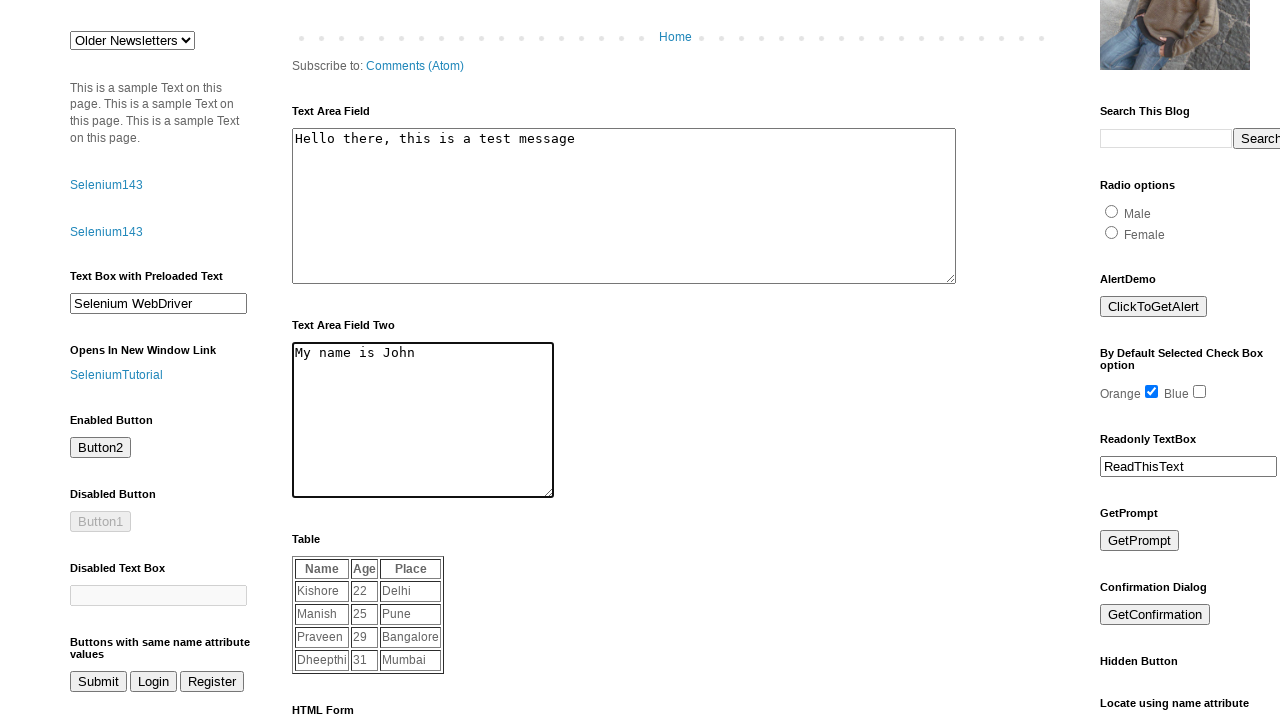

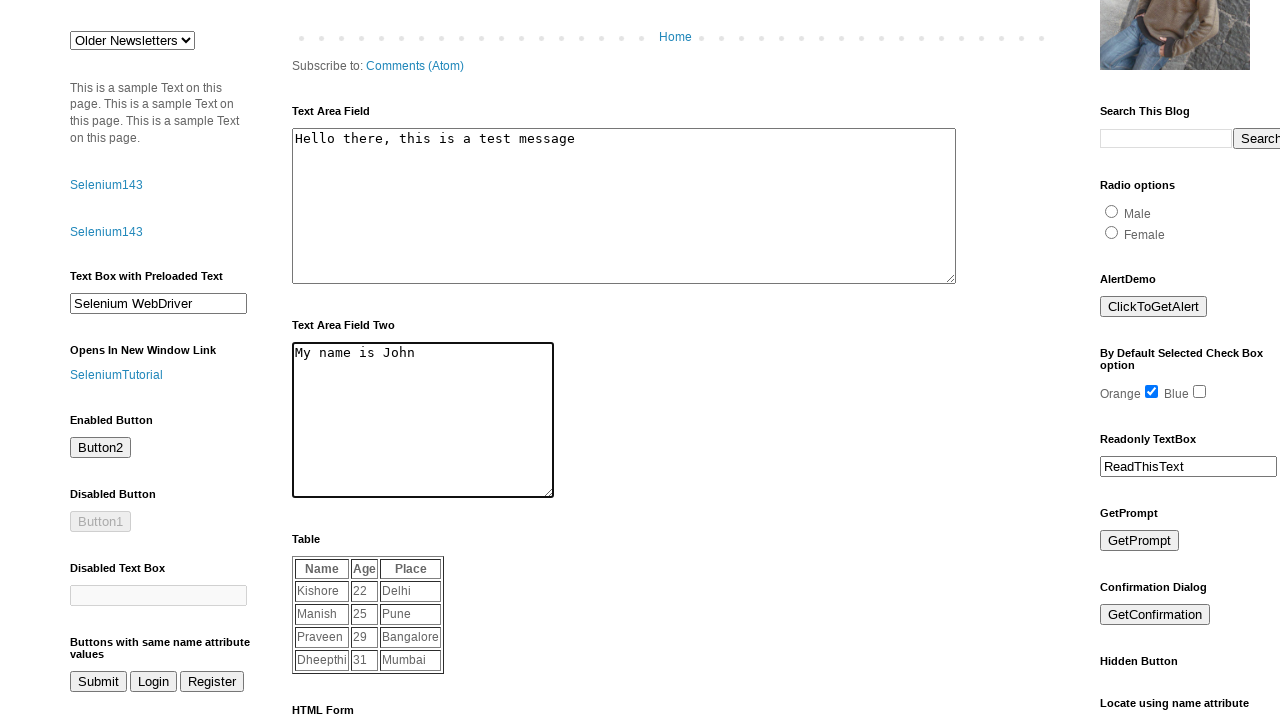